Tests navigation on Python.org by clicking the Donate link to navigate to the donation page

Starting URL: https://www.python.org/

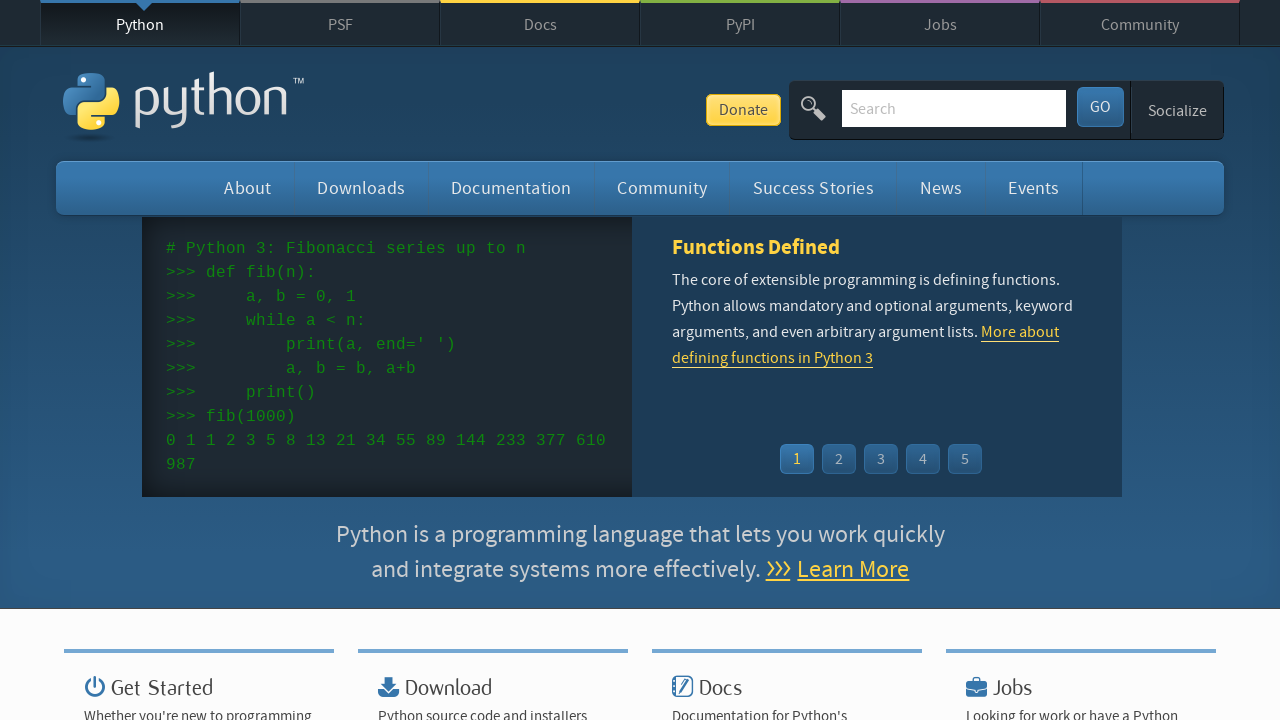

Clicked the Donate link on Python.org homepage at (743, 110) on text=Donate
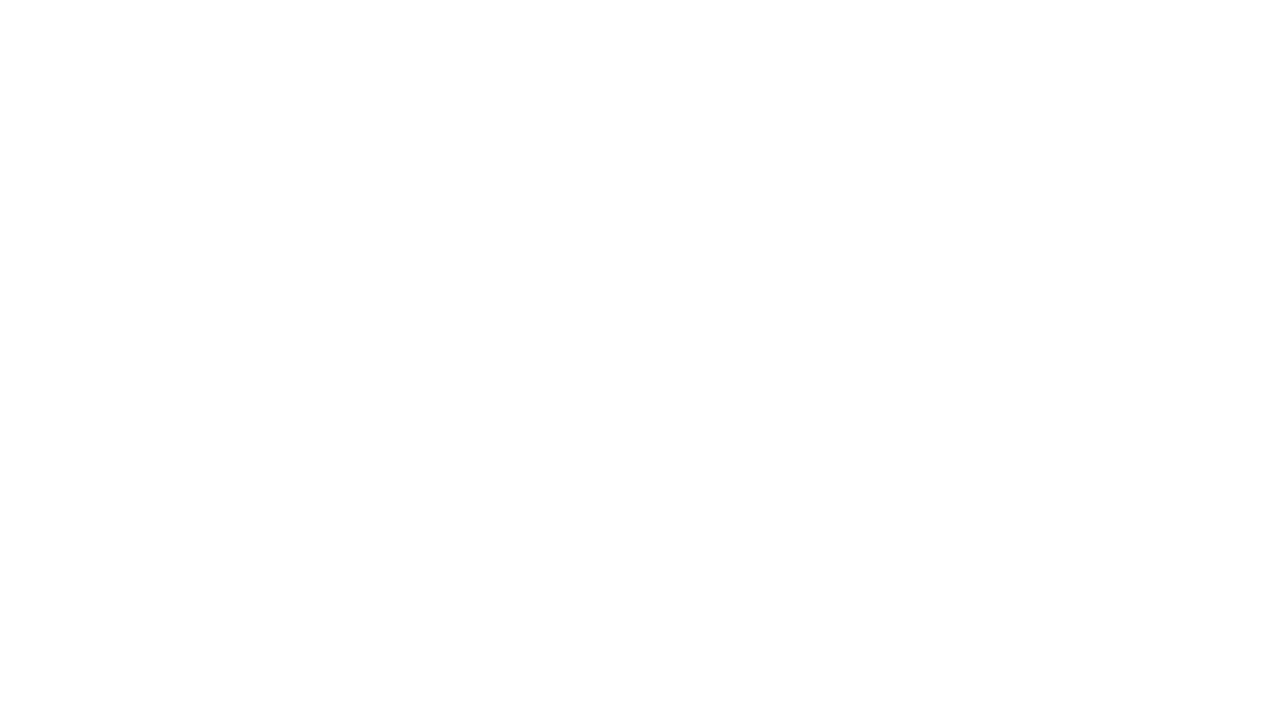

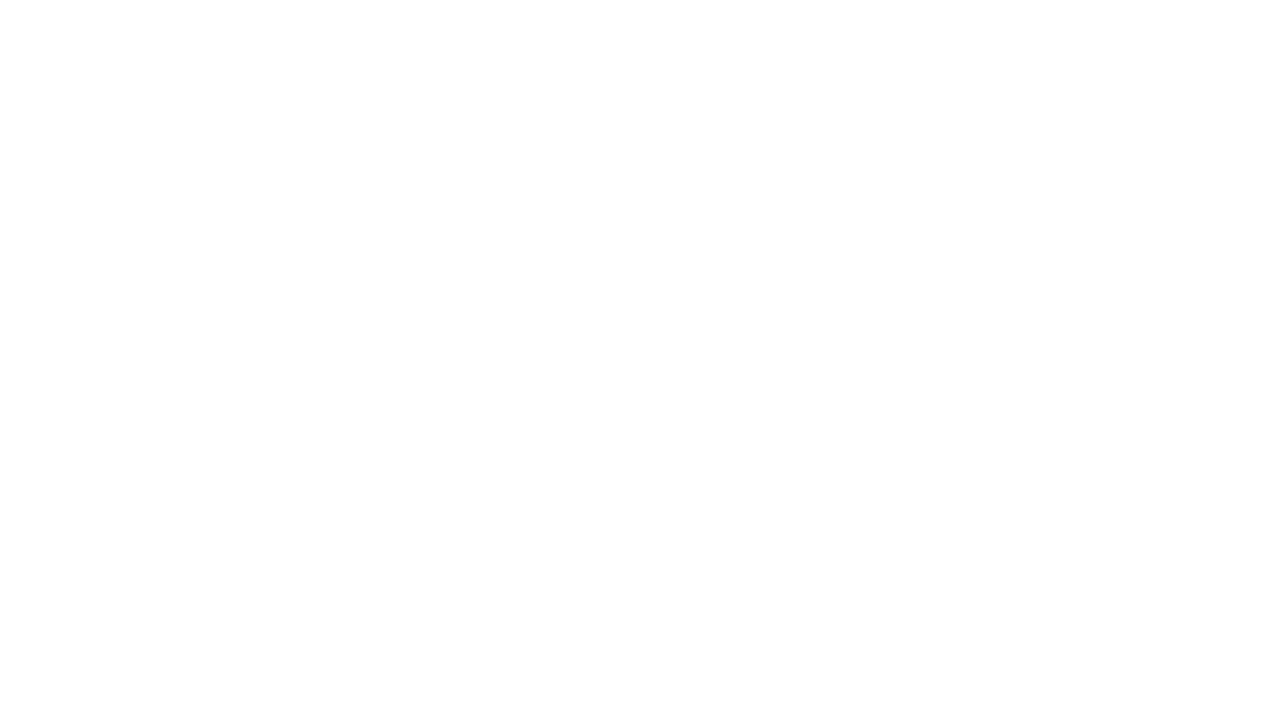